Tests a practice form by filling in name, email, password fields, selecting a checkbox, choosing from a dropdown, selecting a radio button, entering a birthday, and submitting the form.

Starting URL: https://rahulshettyacademy.com/angularpractice/

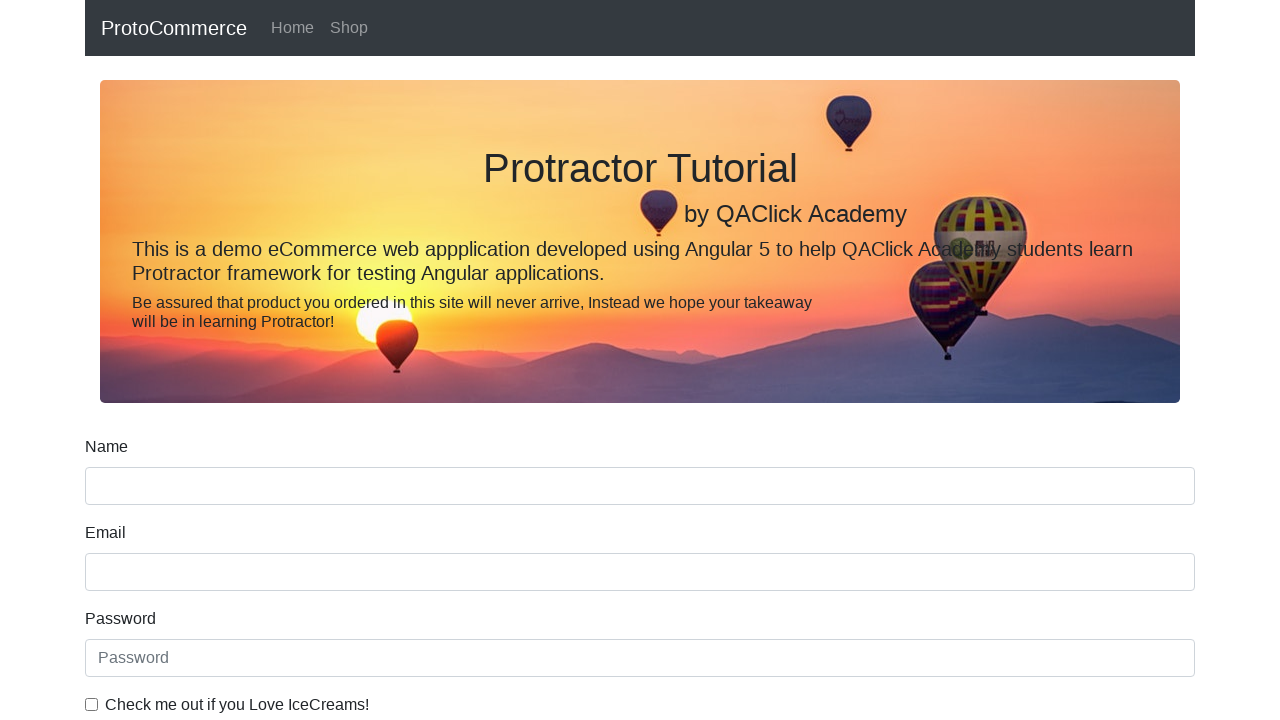

Filled name field with 'kaushalya kumari' on input[name='name']
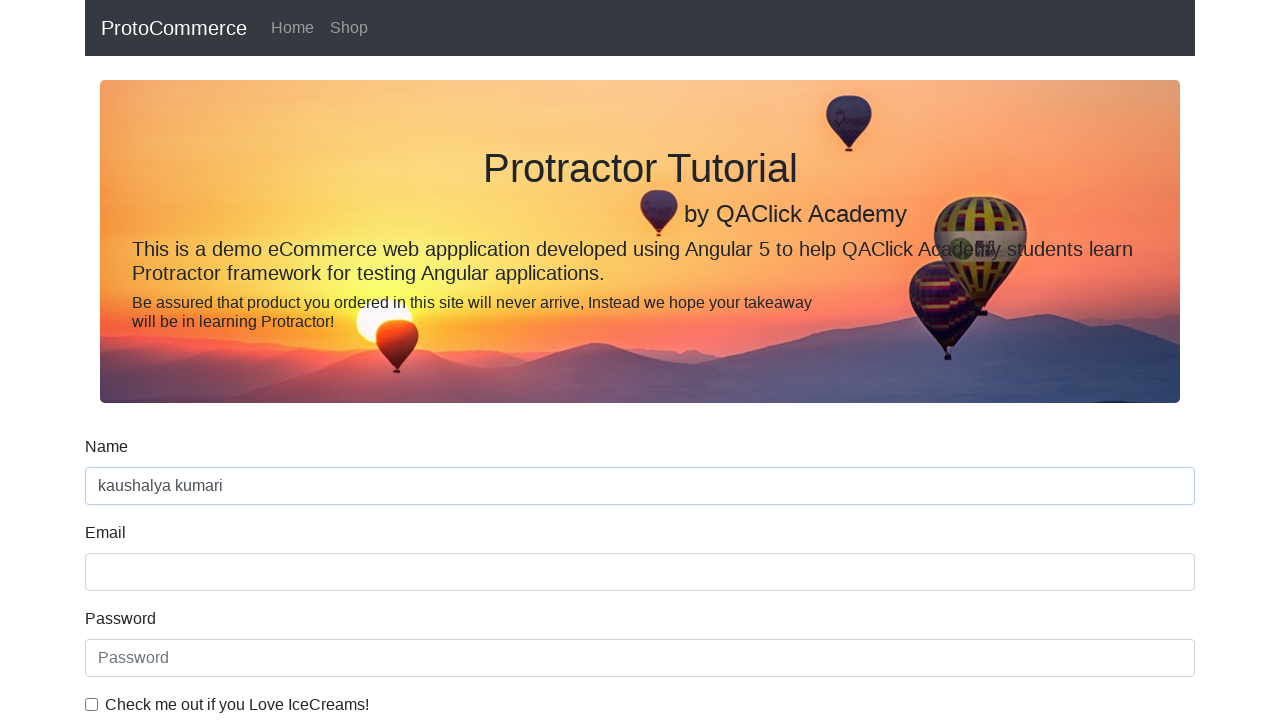

Filled email field with 'abc@gmail.com' on input[name='email']
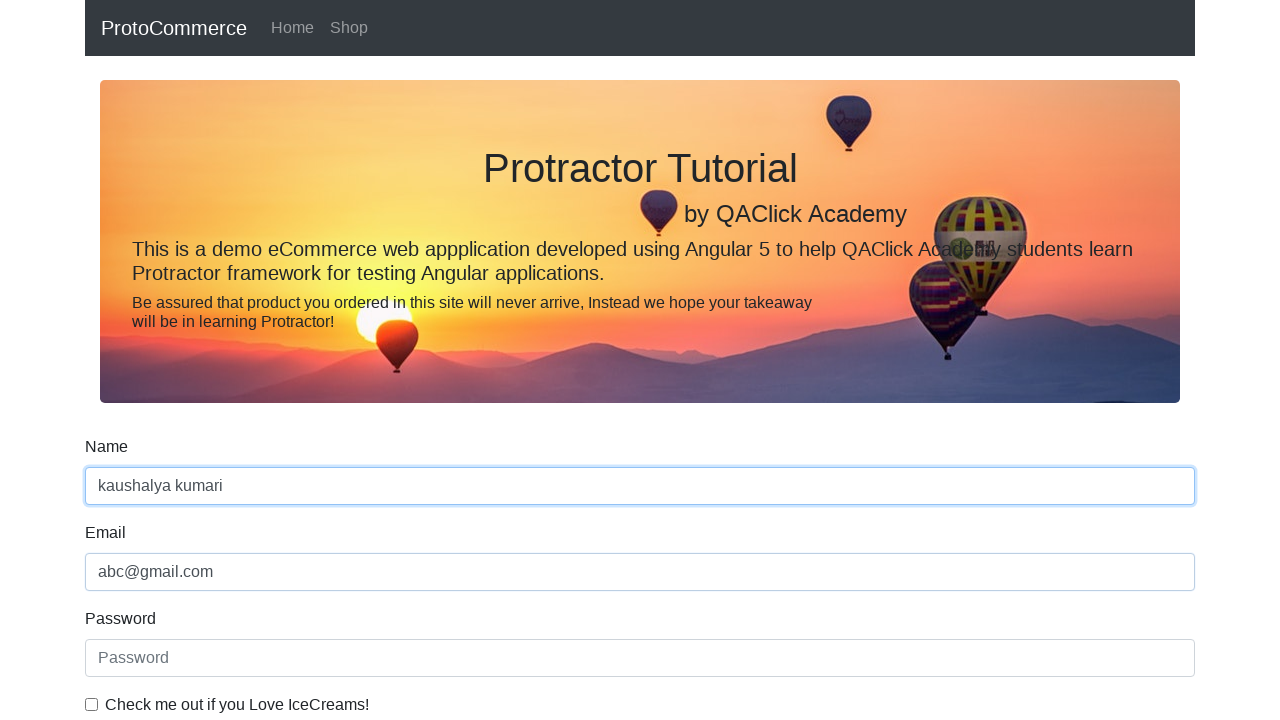

Filled password field with 'Hello1233' on #exampleInputPassword1
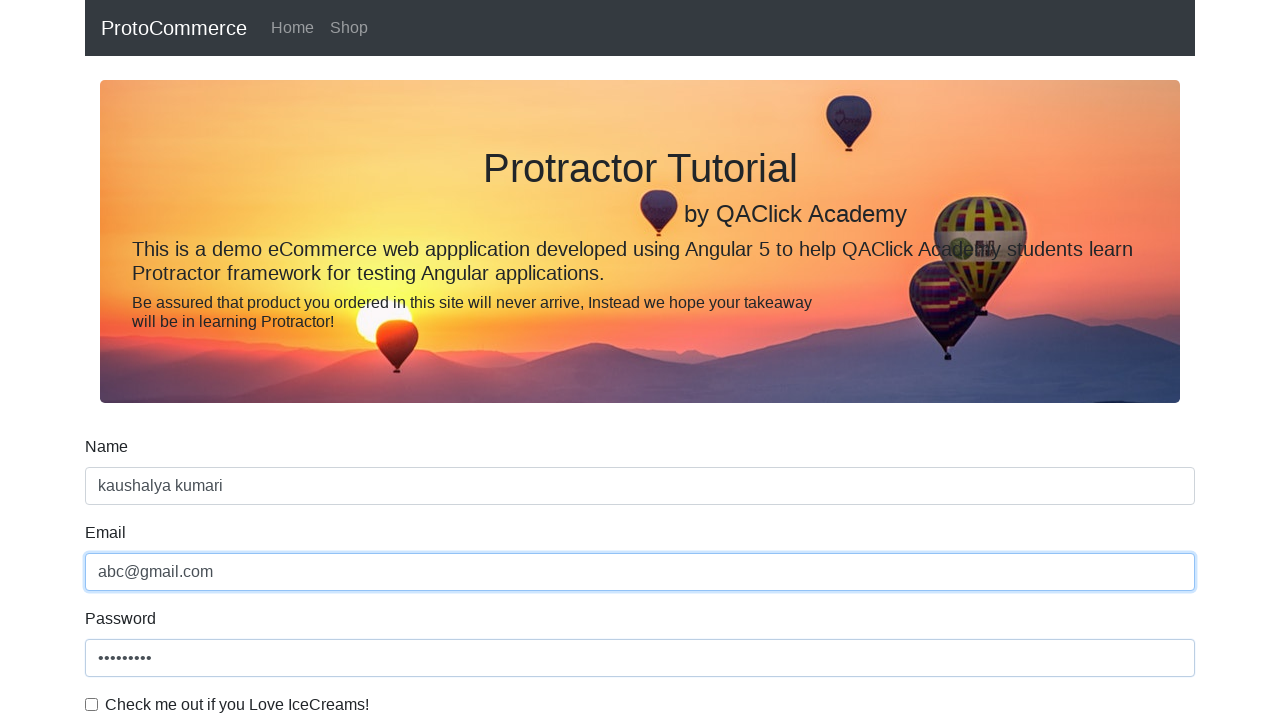

Clicked checkbox to enable agreement at (92, 704) on #exampleCheck1
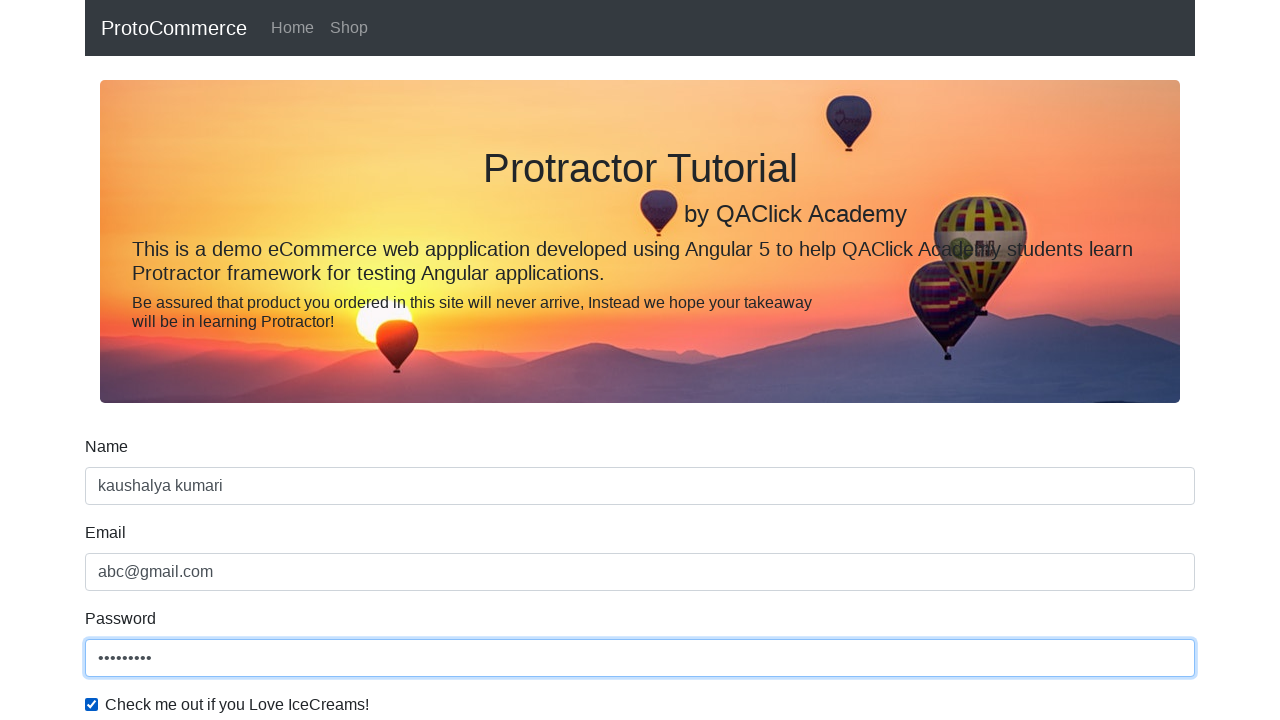

Selected second option from dropdown on #exampleFormControlSelect1
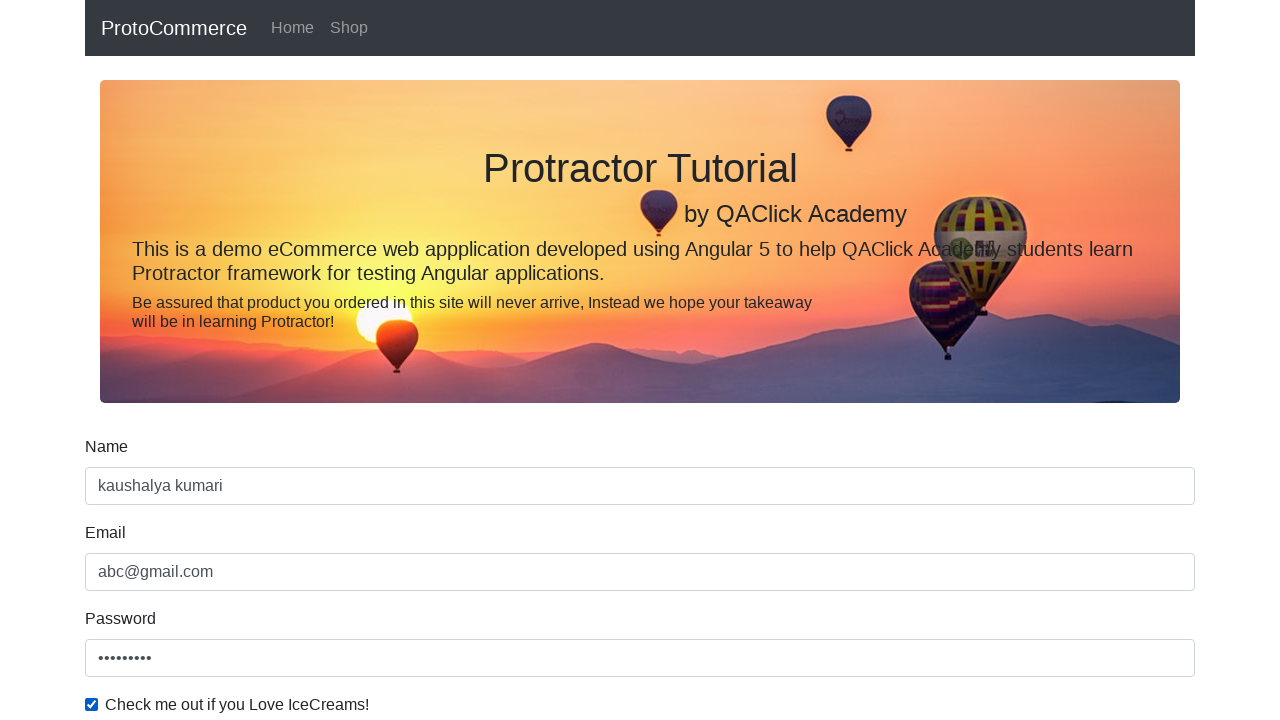

Clicked radio button option at (238, 360) on #inlineRadio1
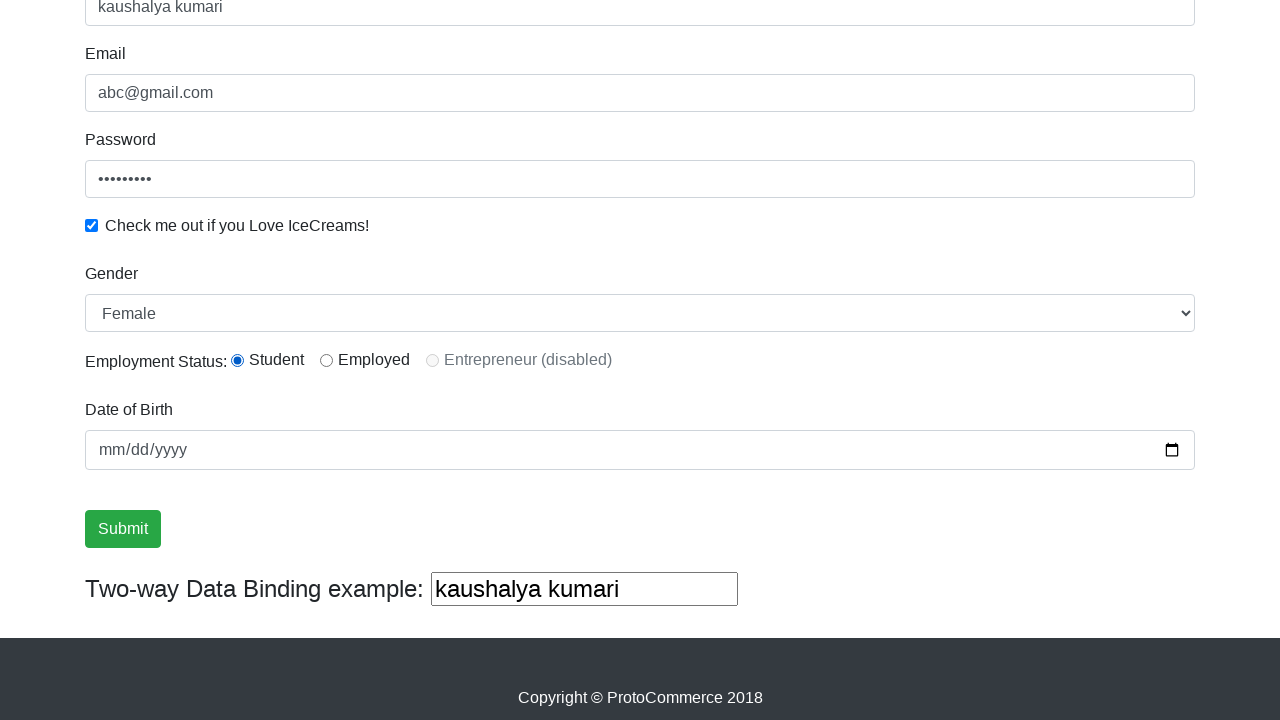

Filled birthday field with '1998-10-01' on input[name='bday']
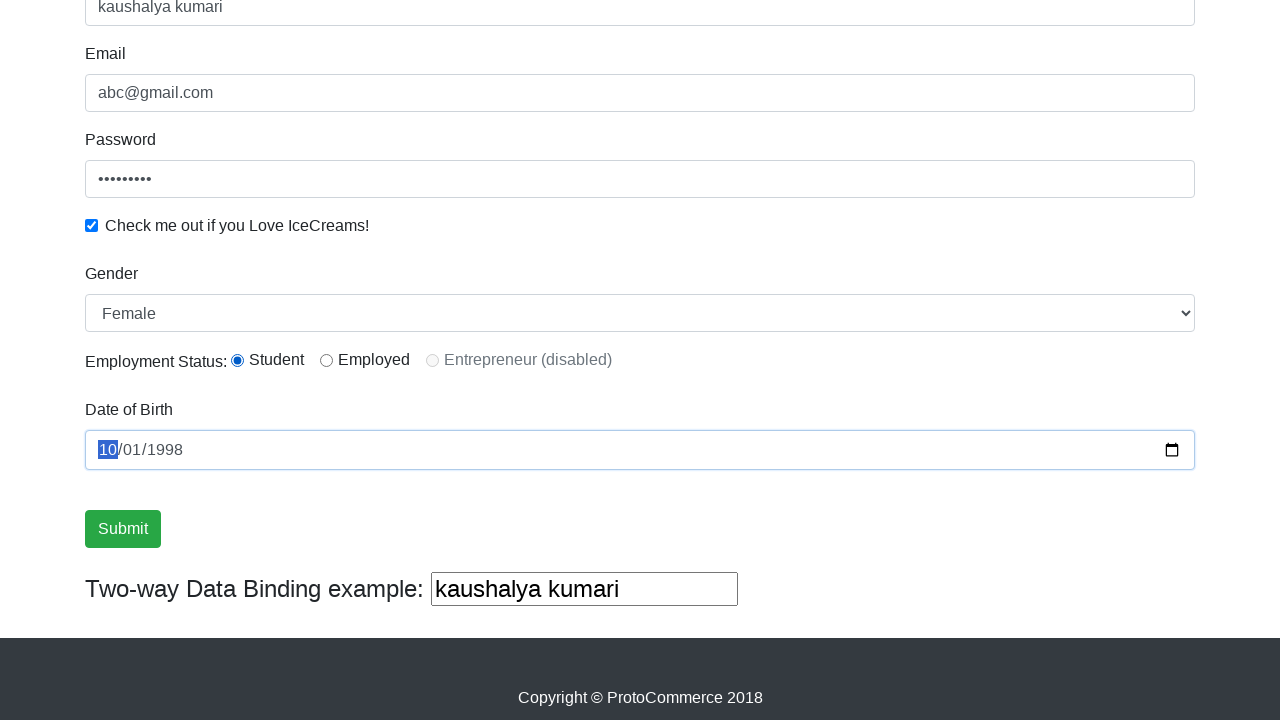

Clicked submit button to submit the form at (123, 529) on .btn.btn-success
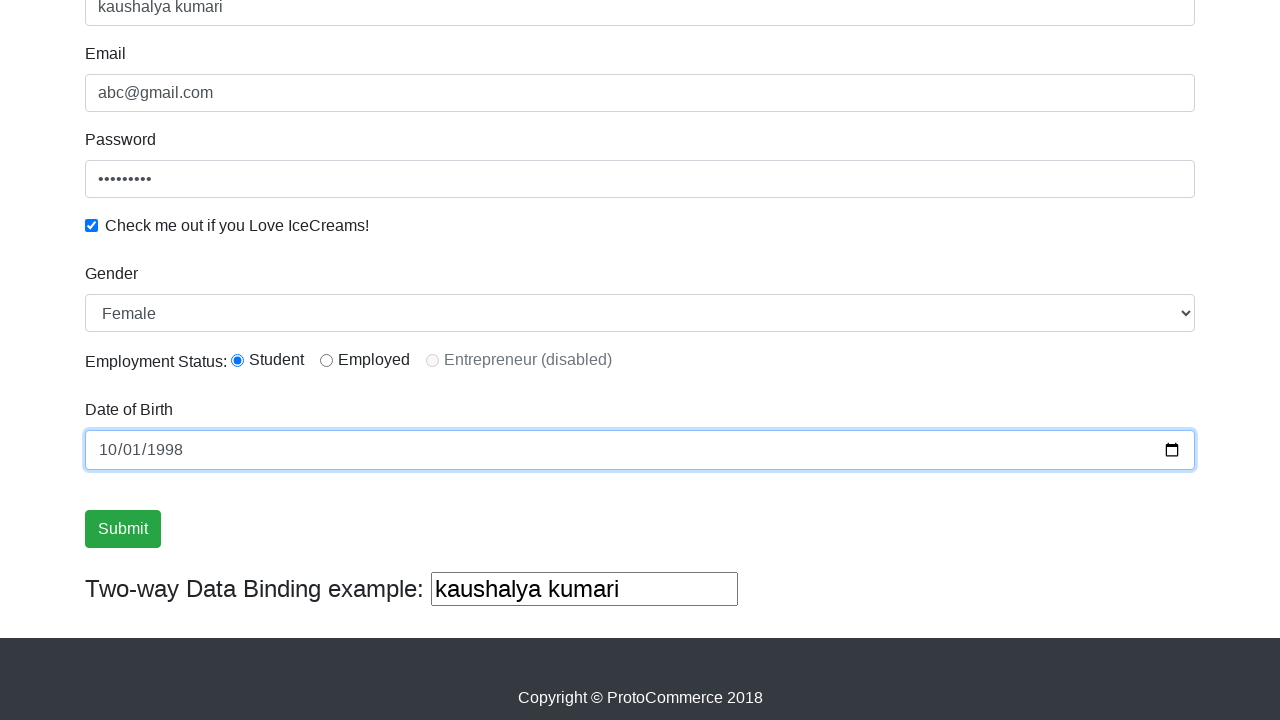

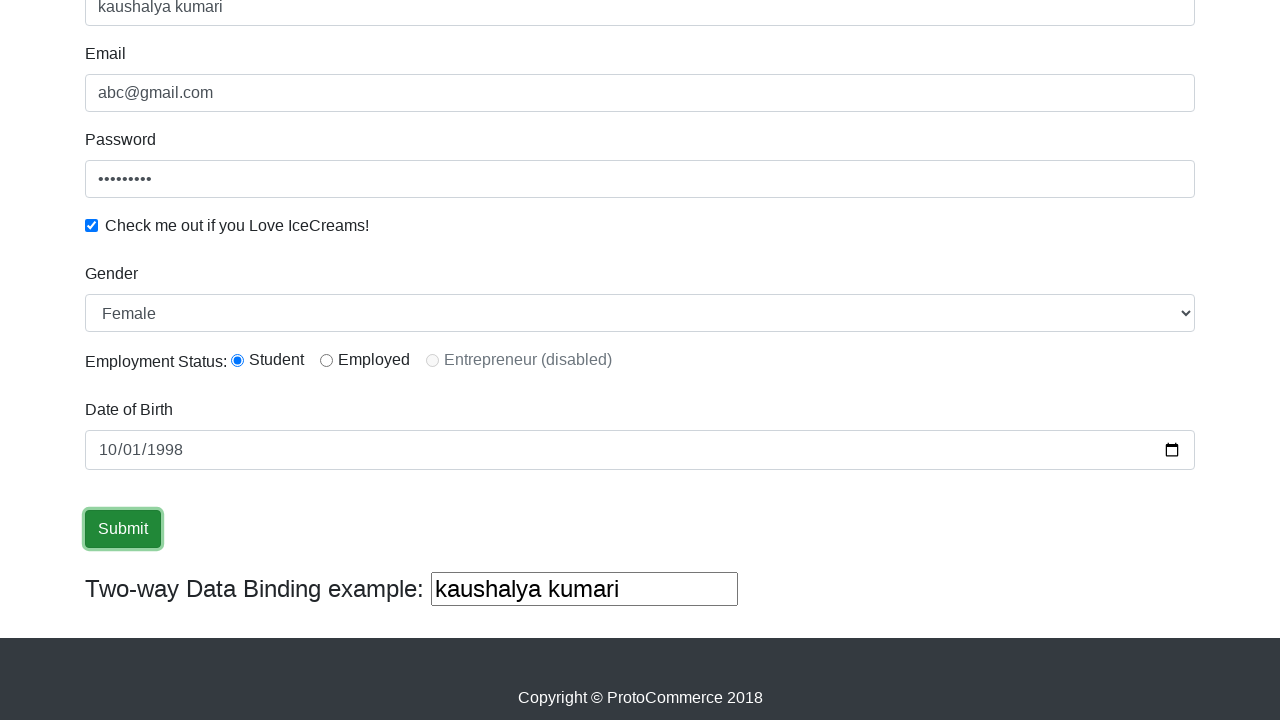